Tests iframe handling on W3Schools tryit page by switching to the result iframe, filling a first name field, and submitting the form.

Starting URL: https://www.w3schools.com/tags/tryit.asp?filename=tryhtml_input_disabled

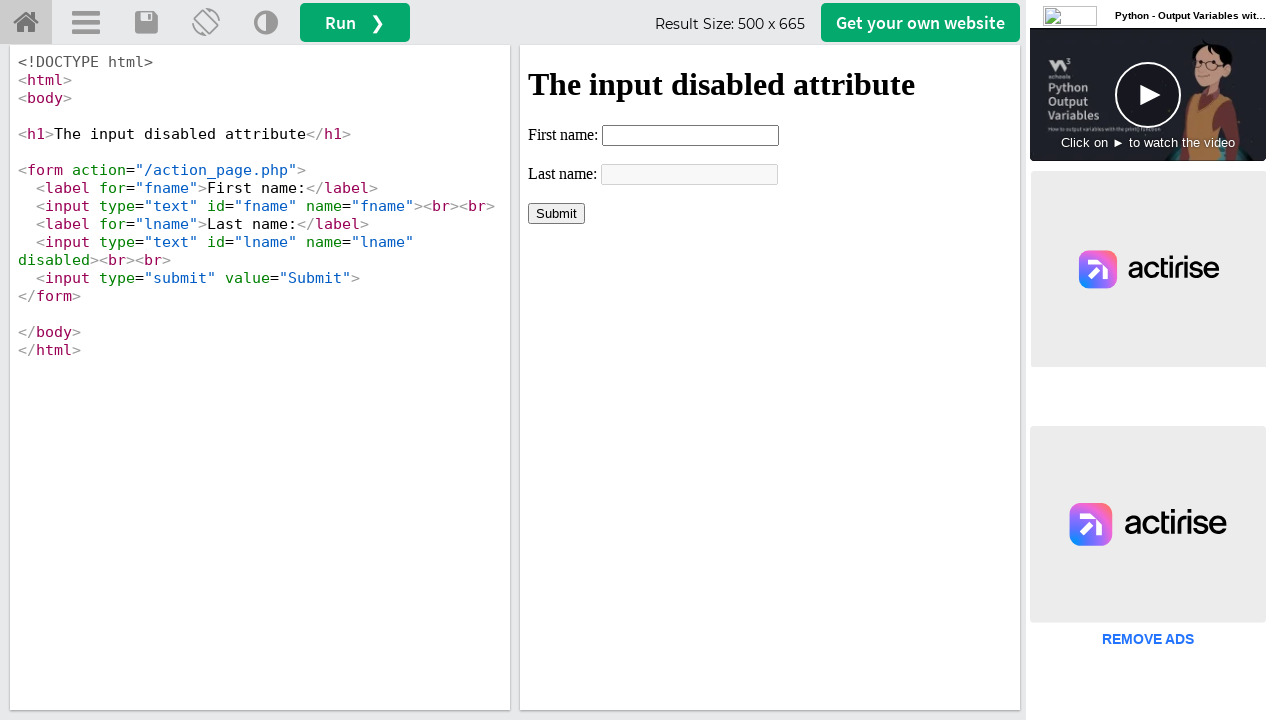

Located the result iframe
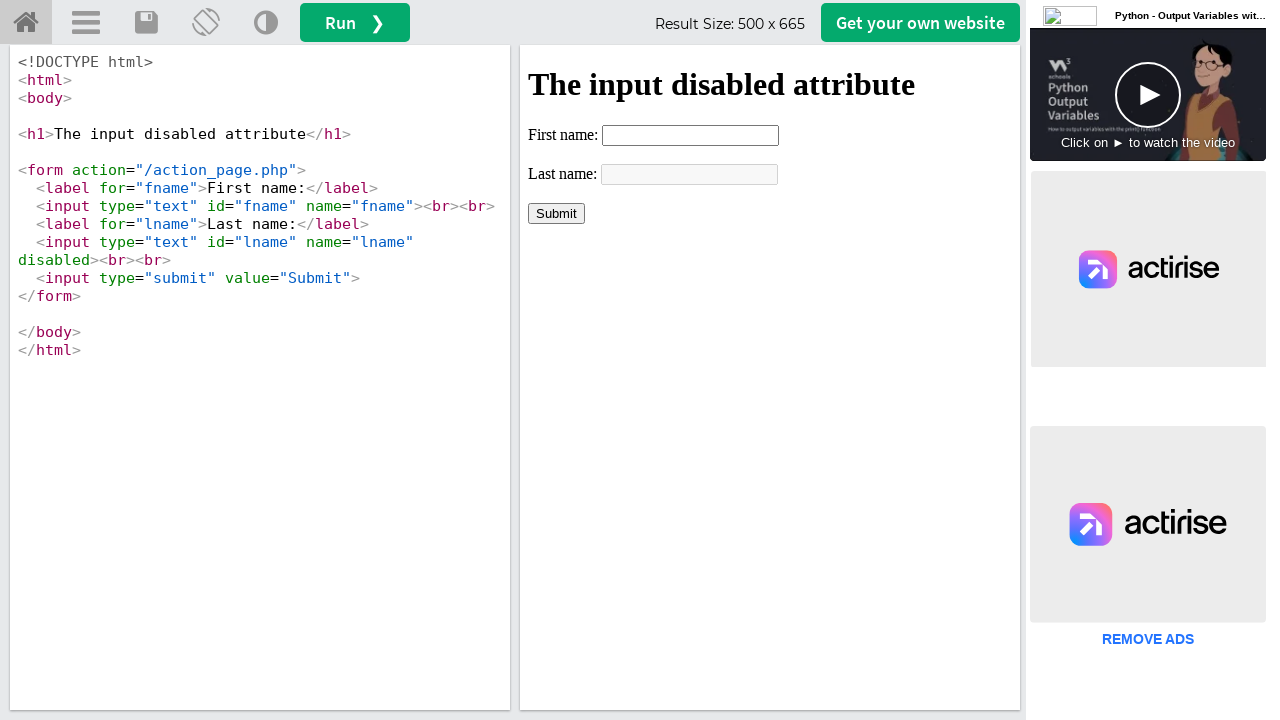

Waited for last name field to be visible in iframe
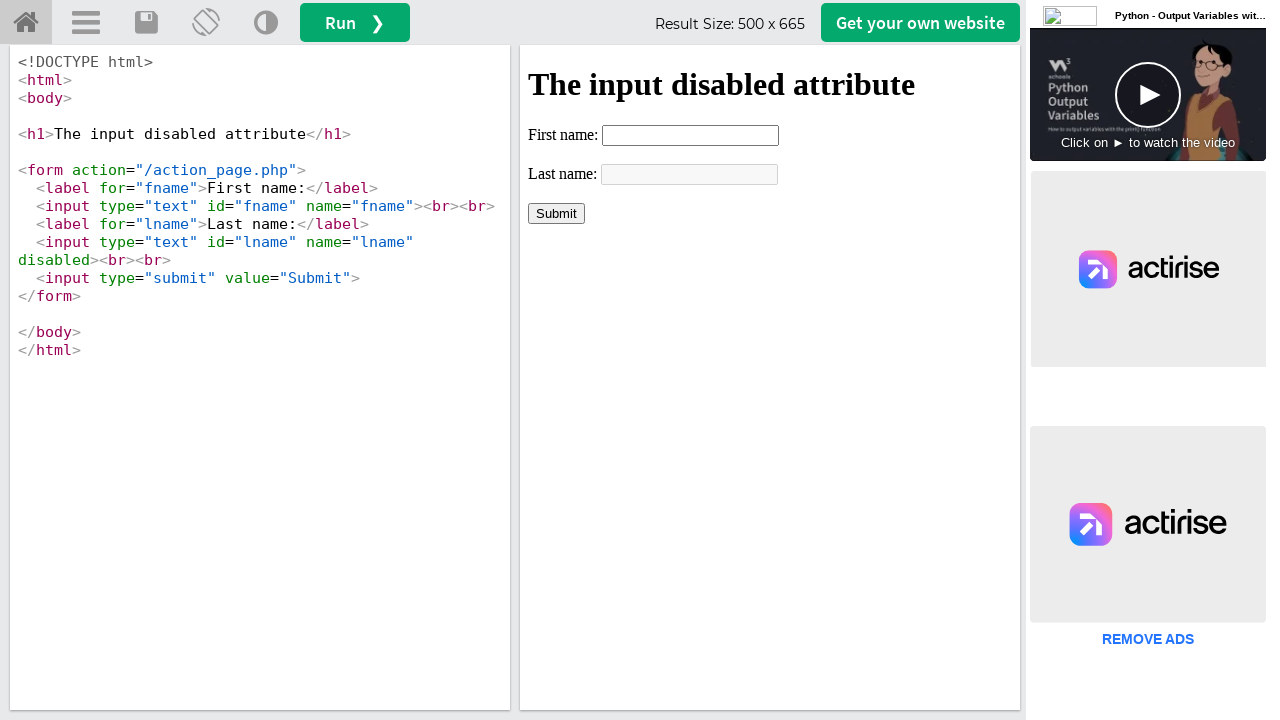

Filled first name field with 'ngoc' on iframe#iframeResult >> internal:control=enter-frame >> input[name='fname']
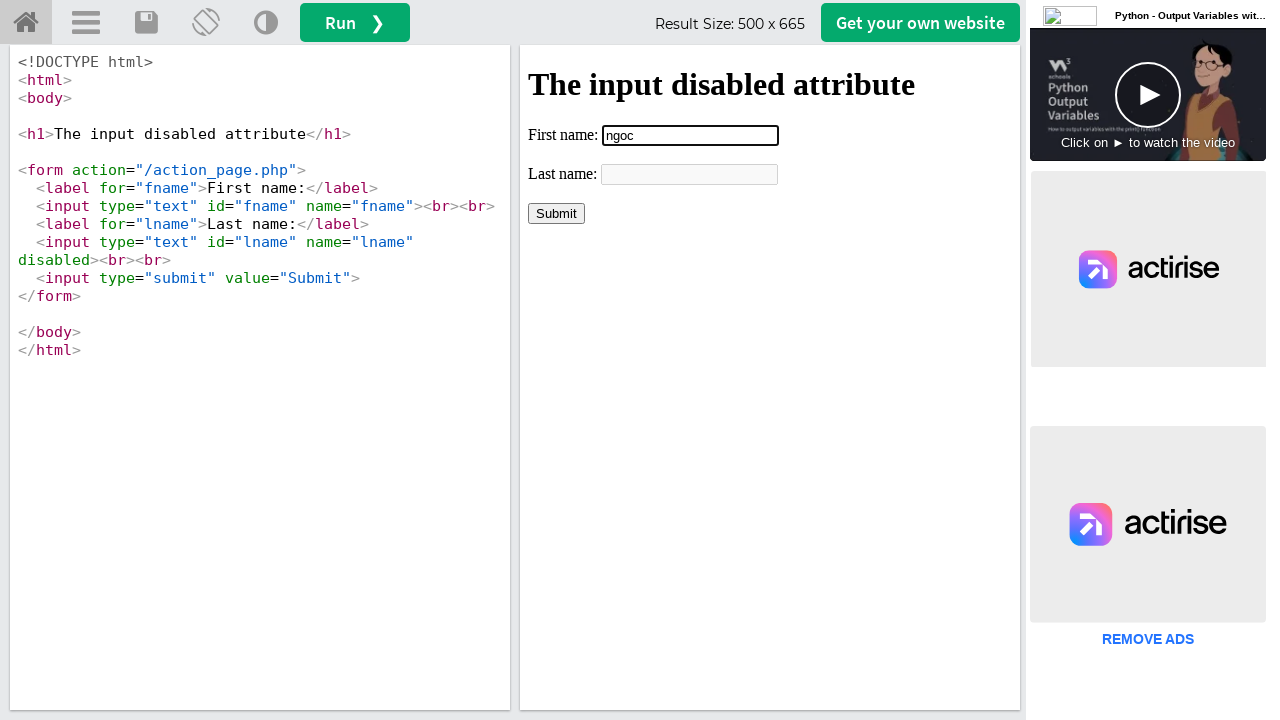

Clicked submit button to submit the form at (556, 213) on iframe#iframeResult >> internal:control=enter-frame >> input[type='submit']
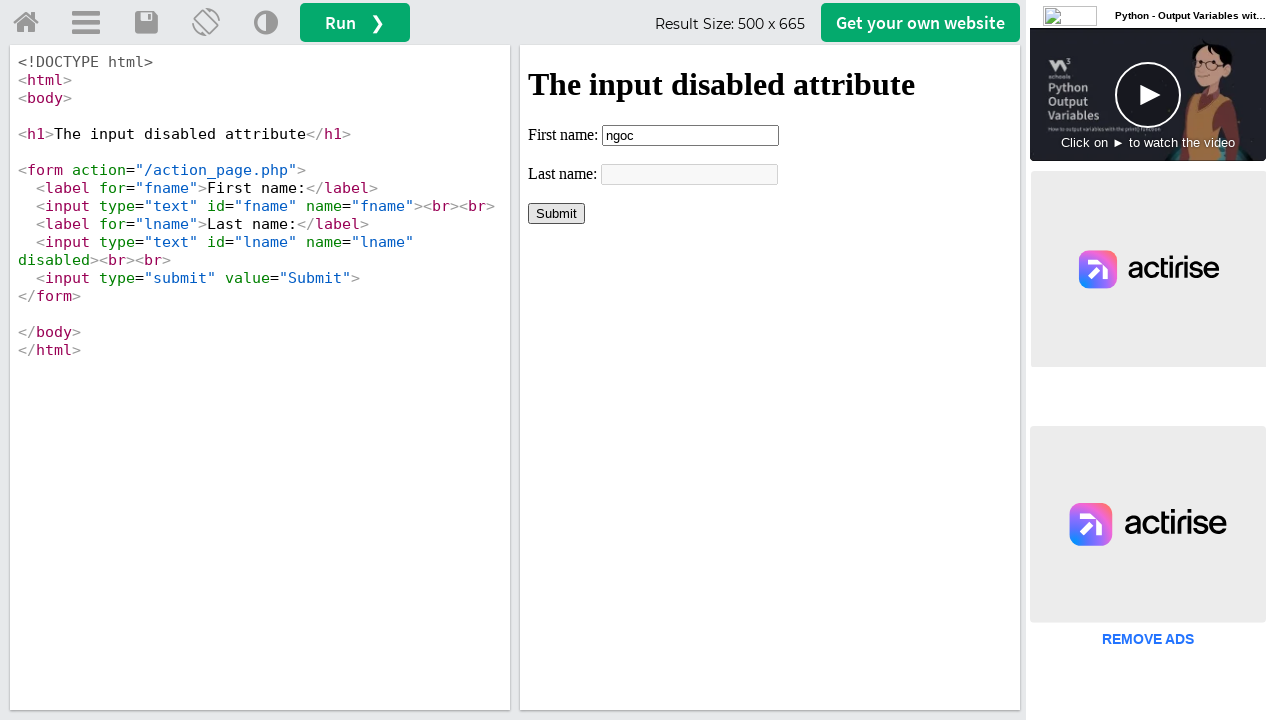

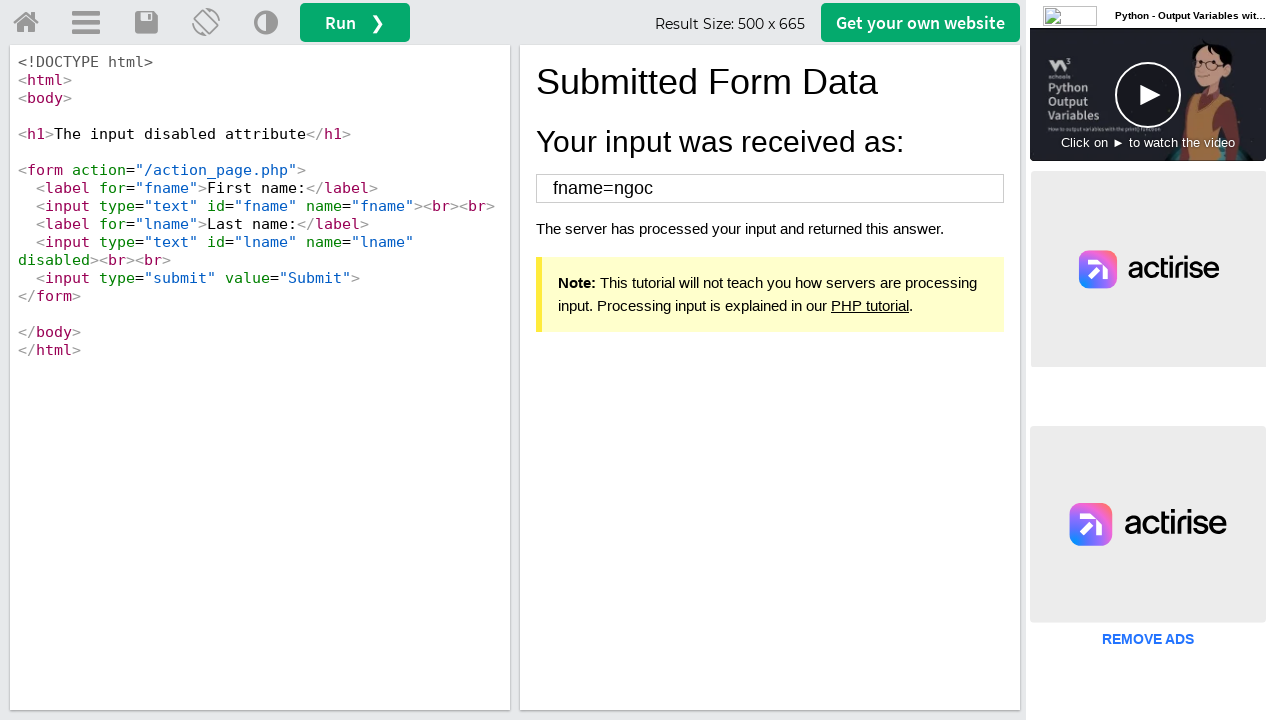